Navigates to wisequarter.com and verifies that the URL contains "wisequarter"

Starting URL: https://www.wisequarter.com

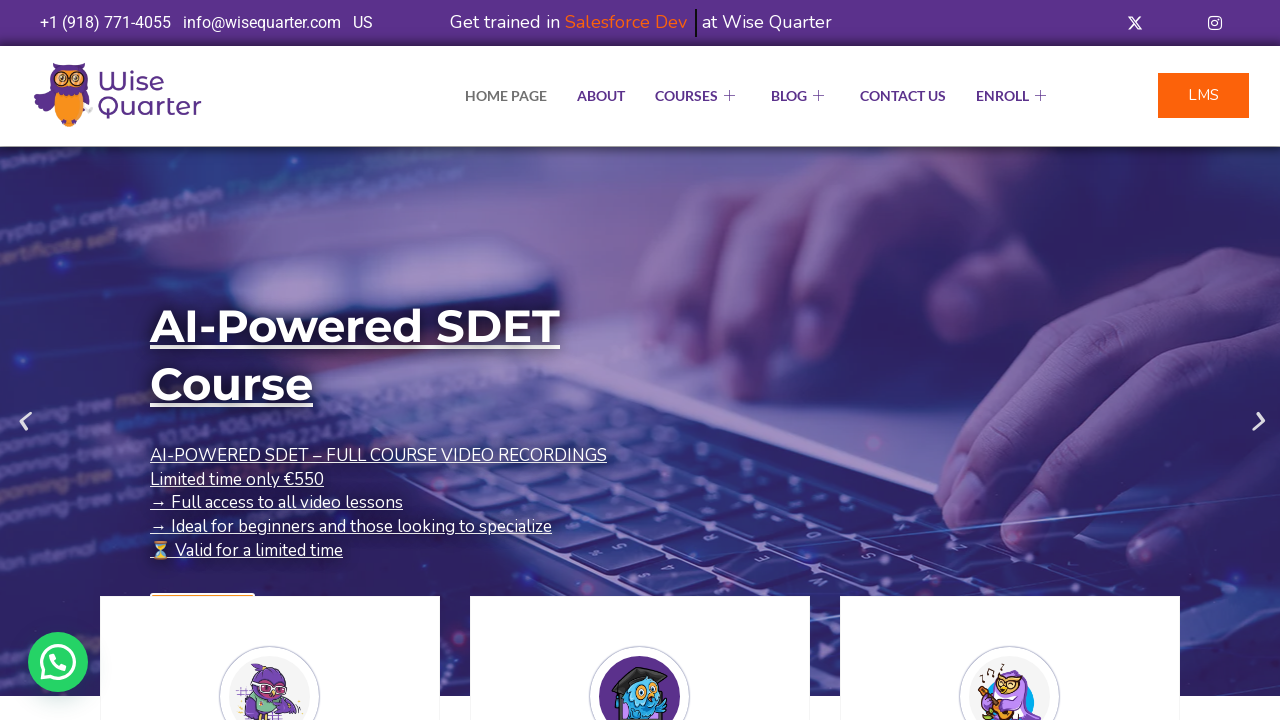

Verified that the current URL contains 'wisequarter'
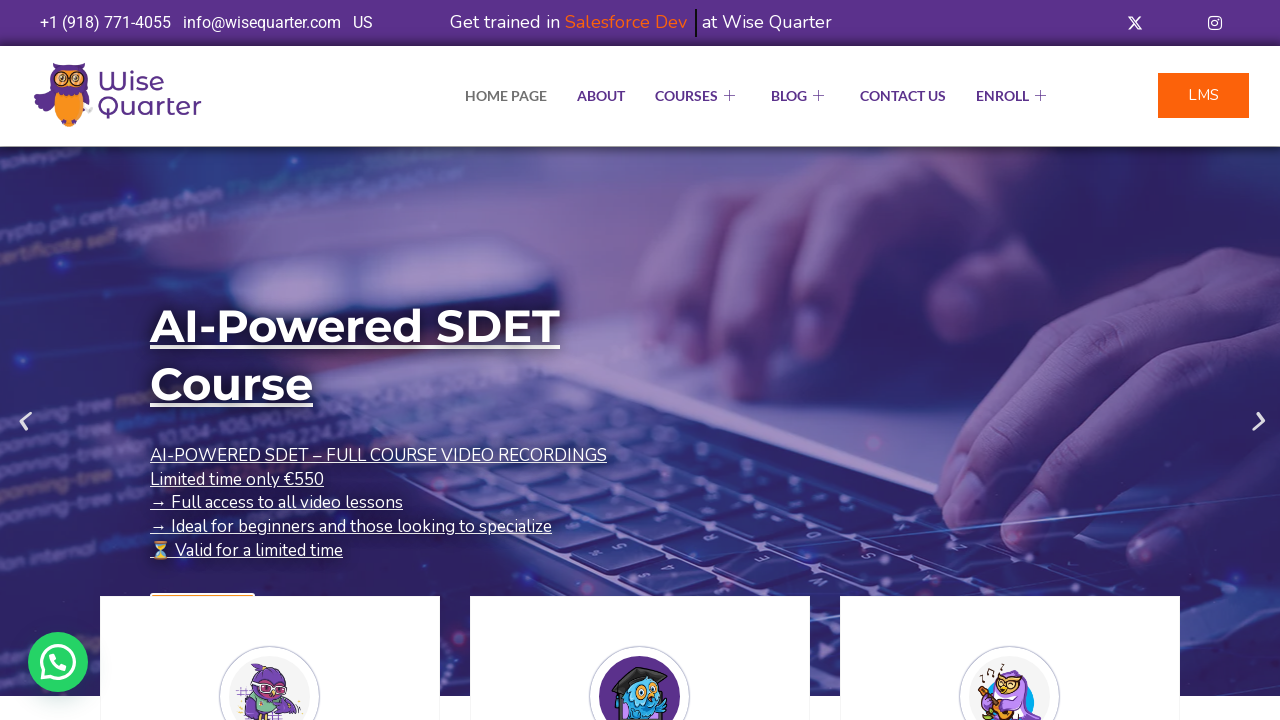

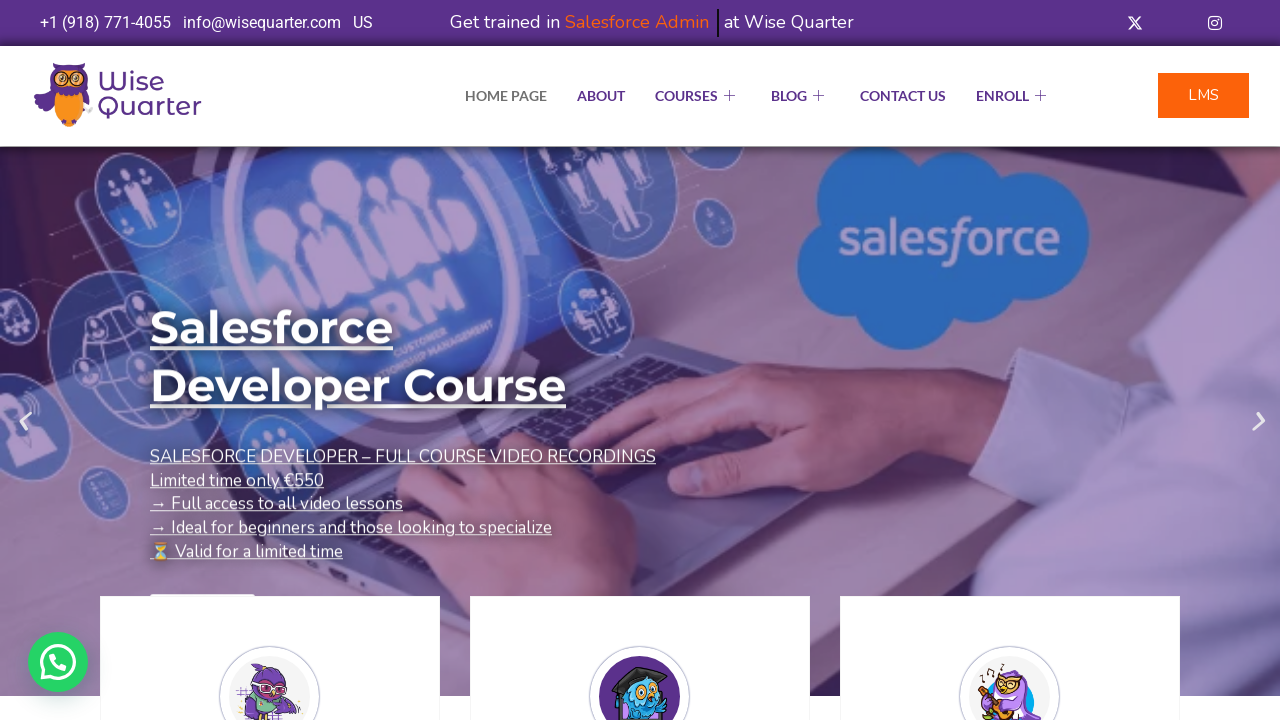